Tests form submission with first name, last name, and company name, then verifies the alert message

Starting URL: http://automationbykrishna.com/

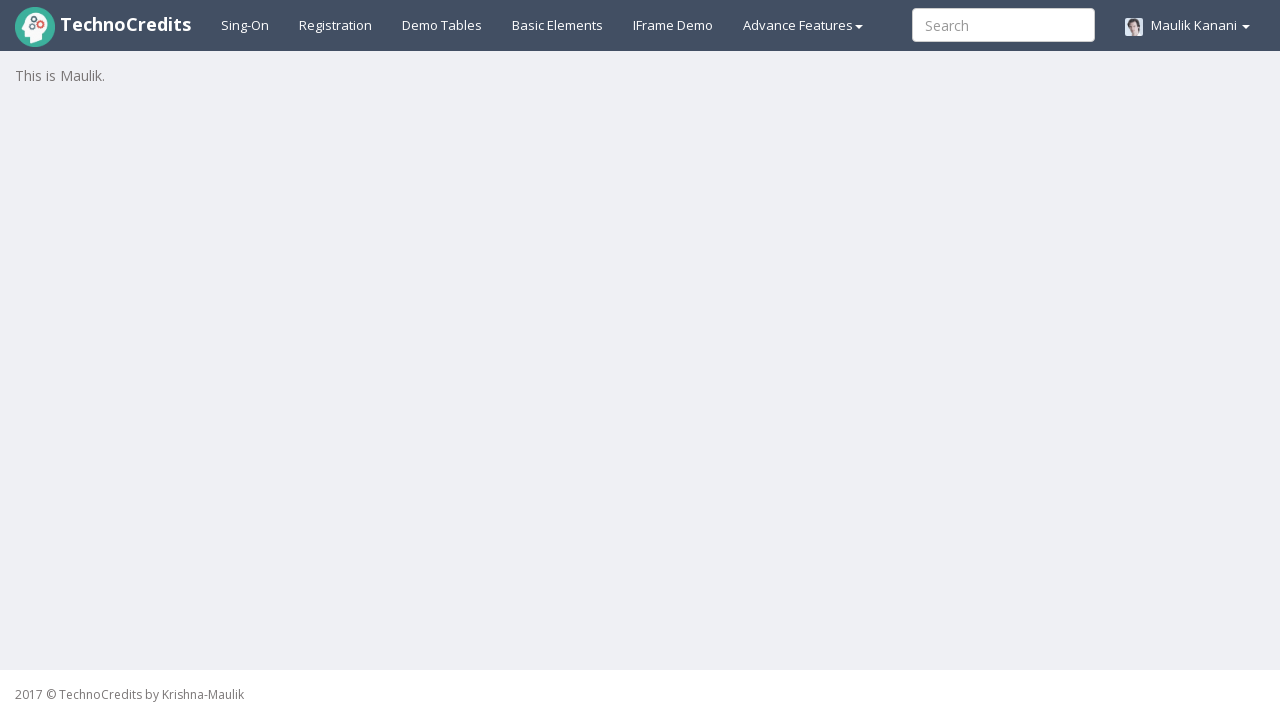

Clicked on Basic Elements section at (558, 25) on #basicelements
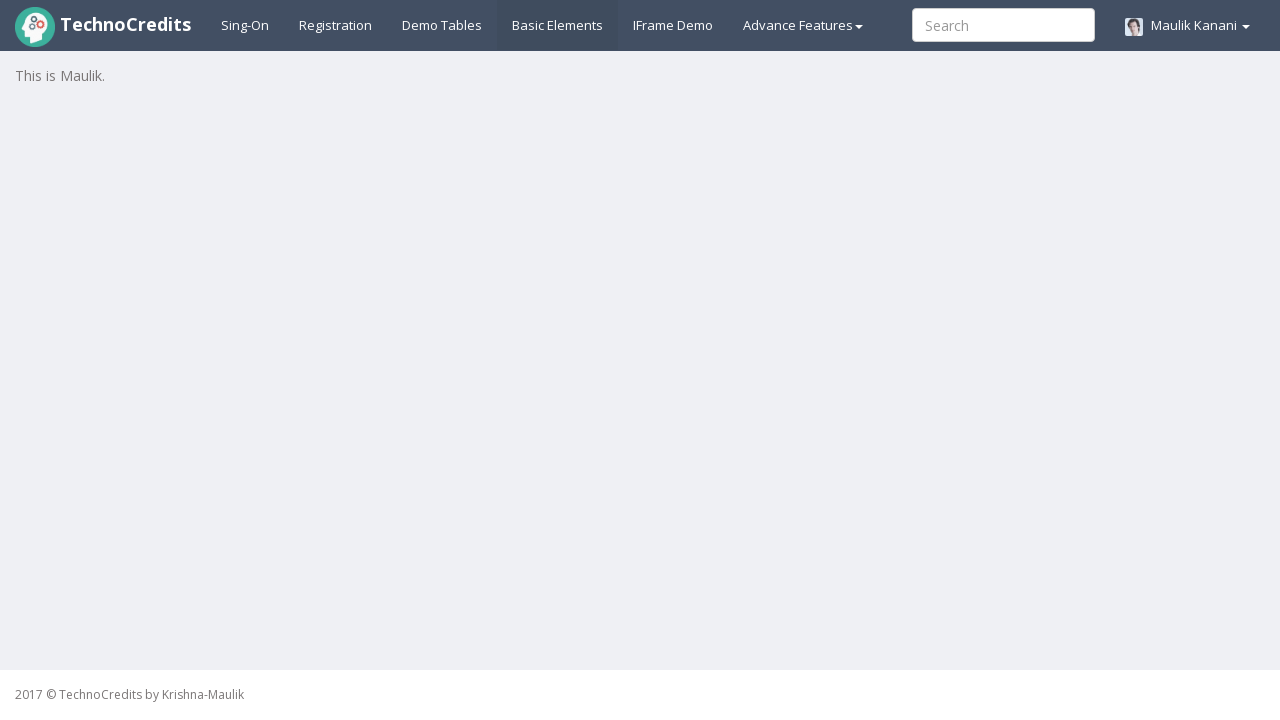

Waited 2 seconds for page to load
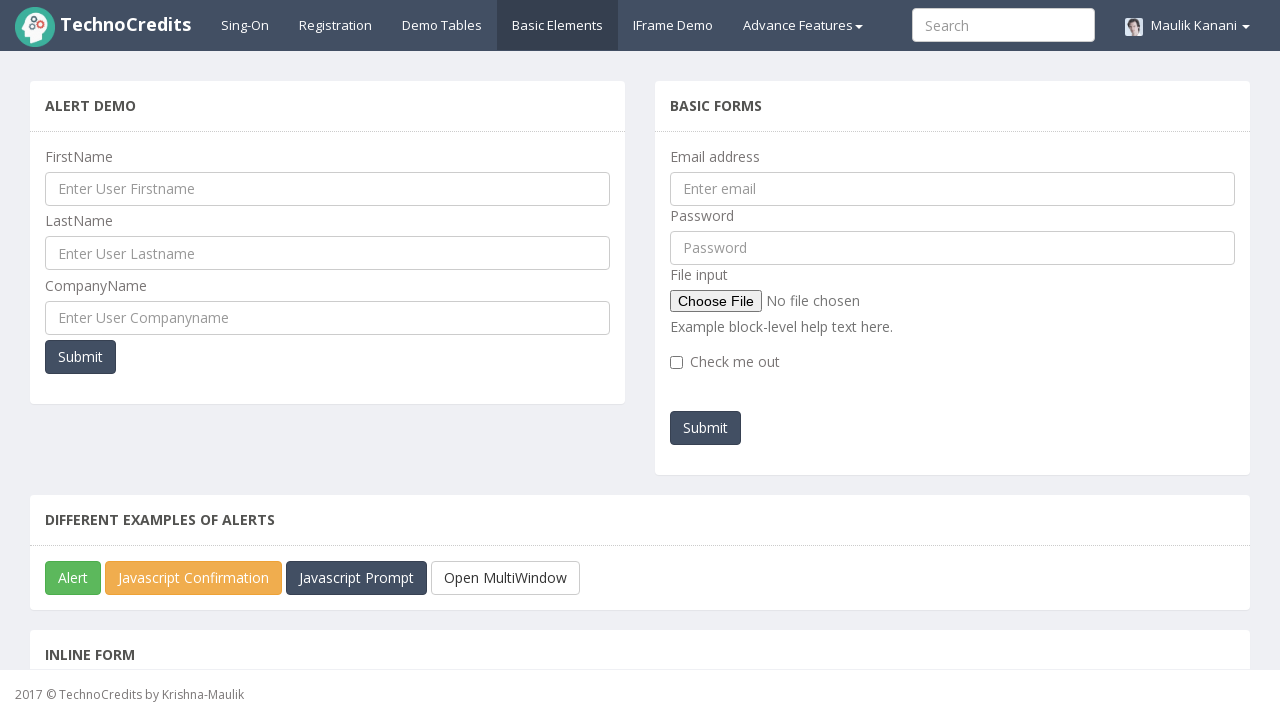

Filled first name field with 'John' on #UserFirstName
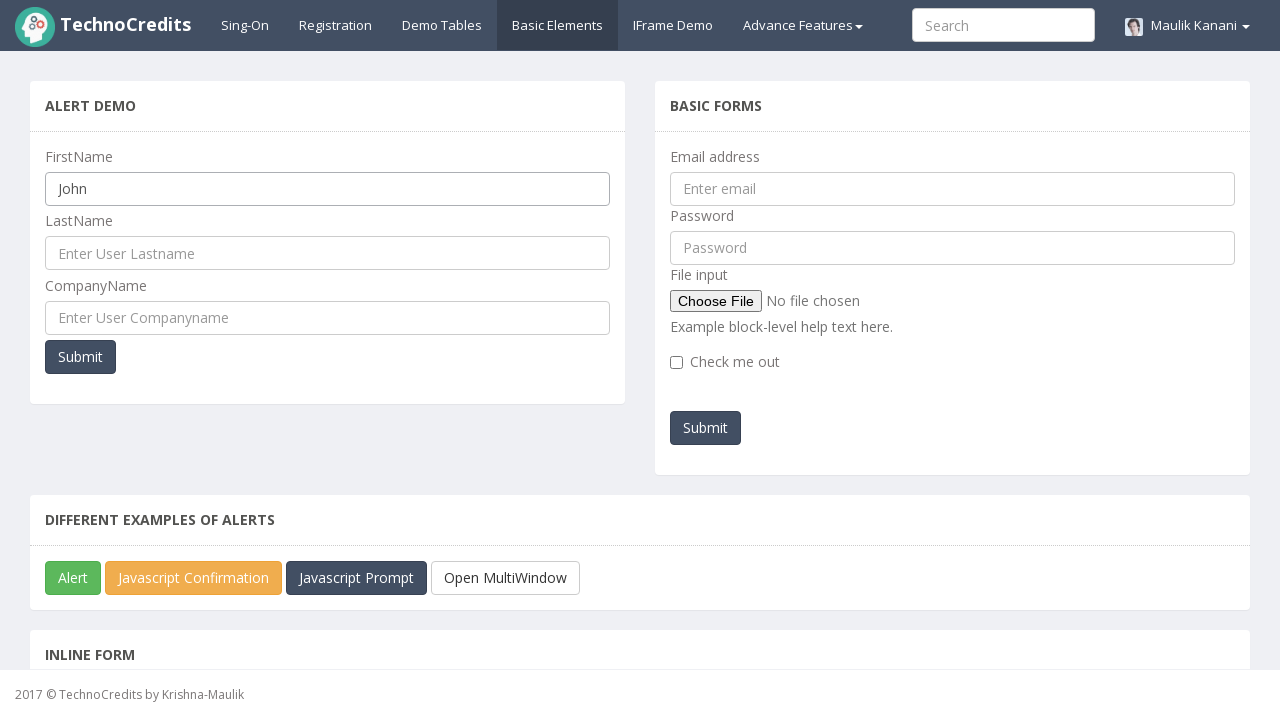

Filled last name field with 'Smith' on #UserLastName
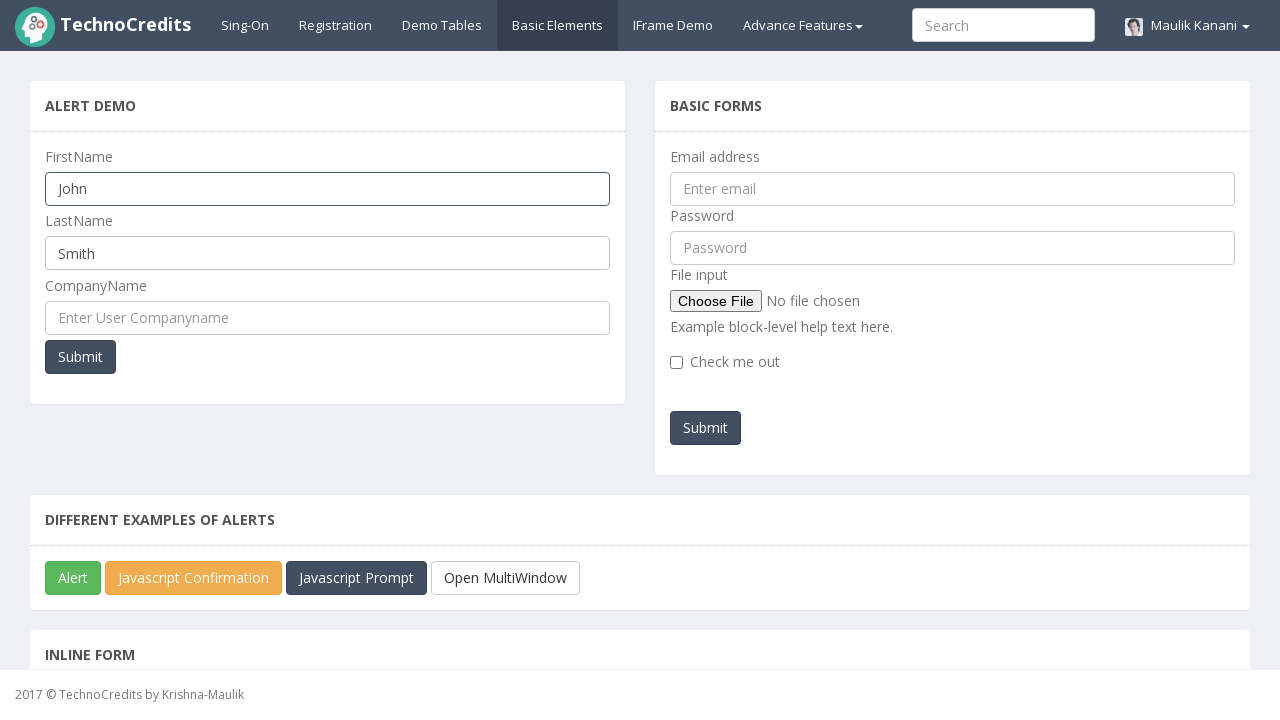

Filled company name field with 'TestCorp' on #UserCompanyName
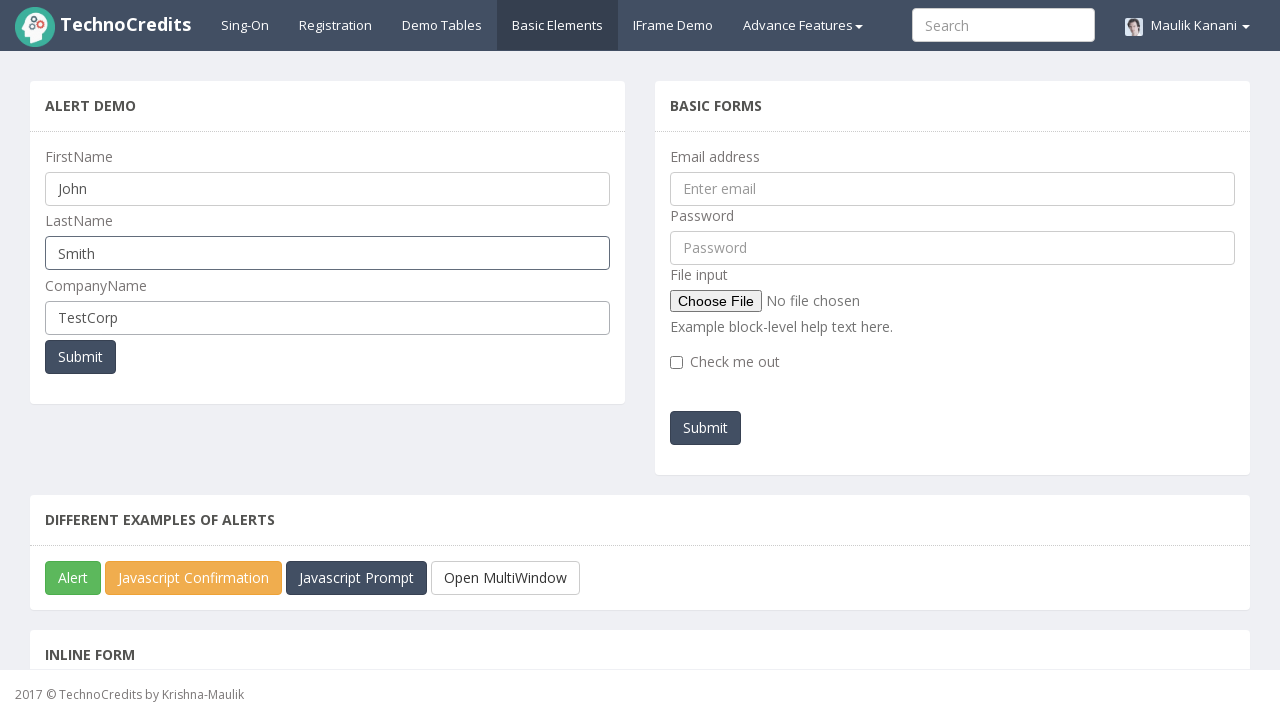

Clicked submit button at (80, 357) on button[onclick='myFunctionPopUp()']
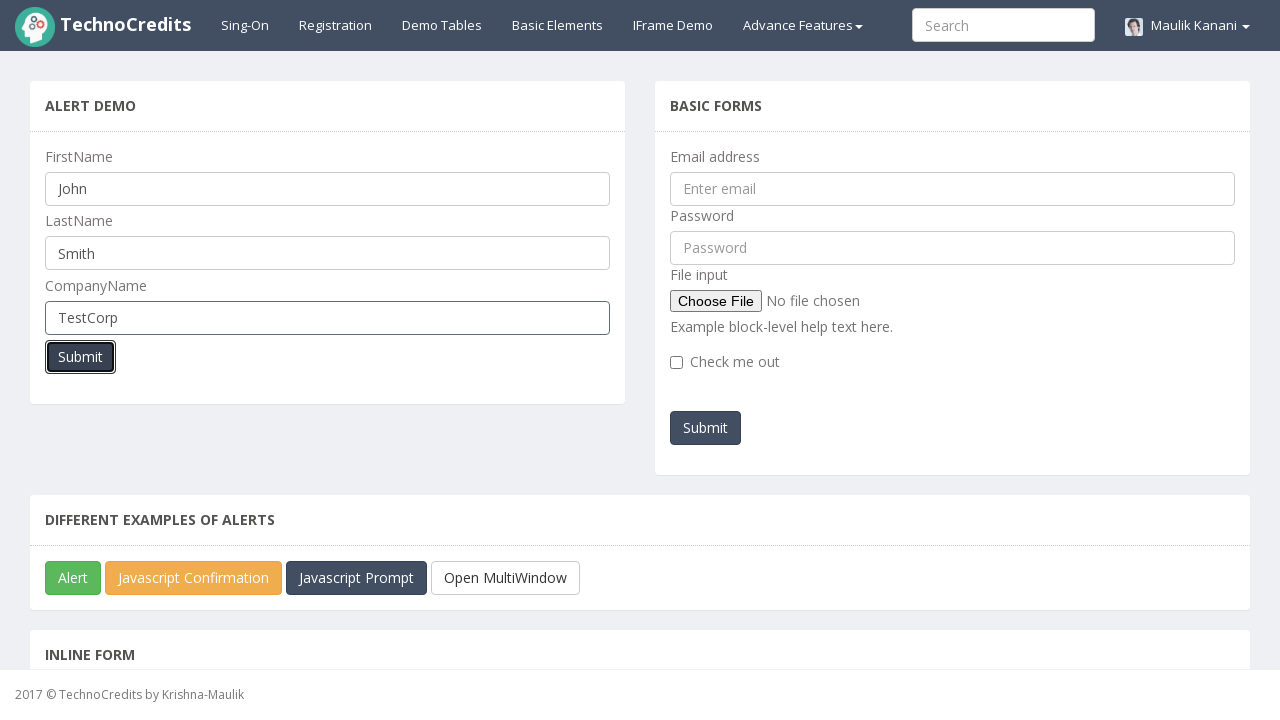

Alert dialog accepted and form submission completed
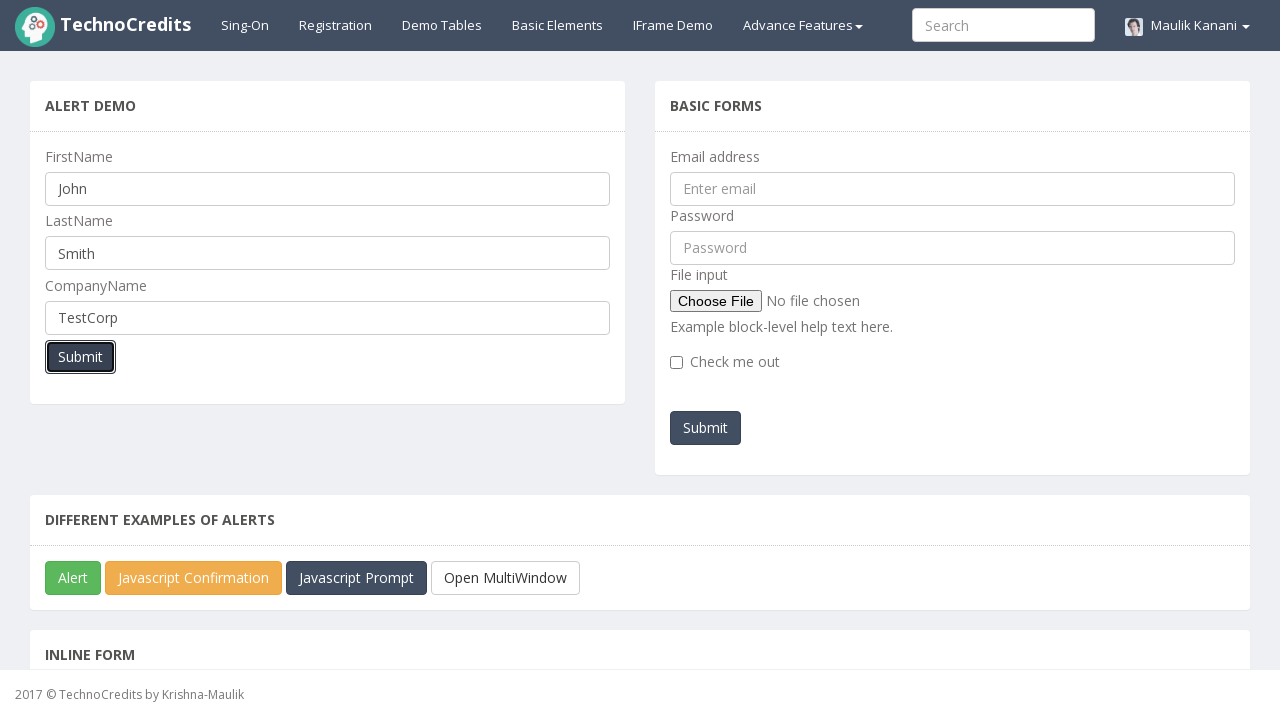

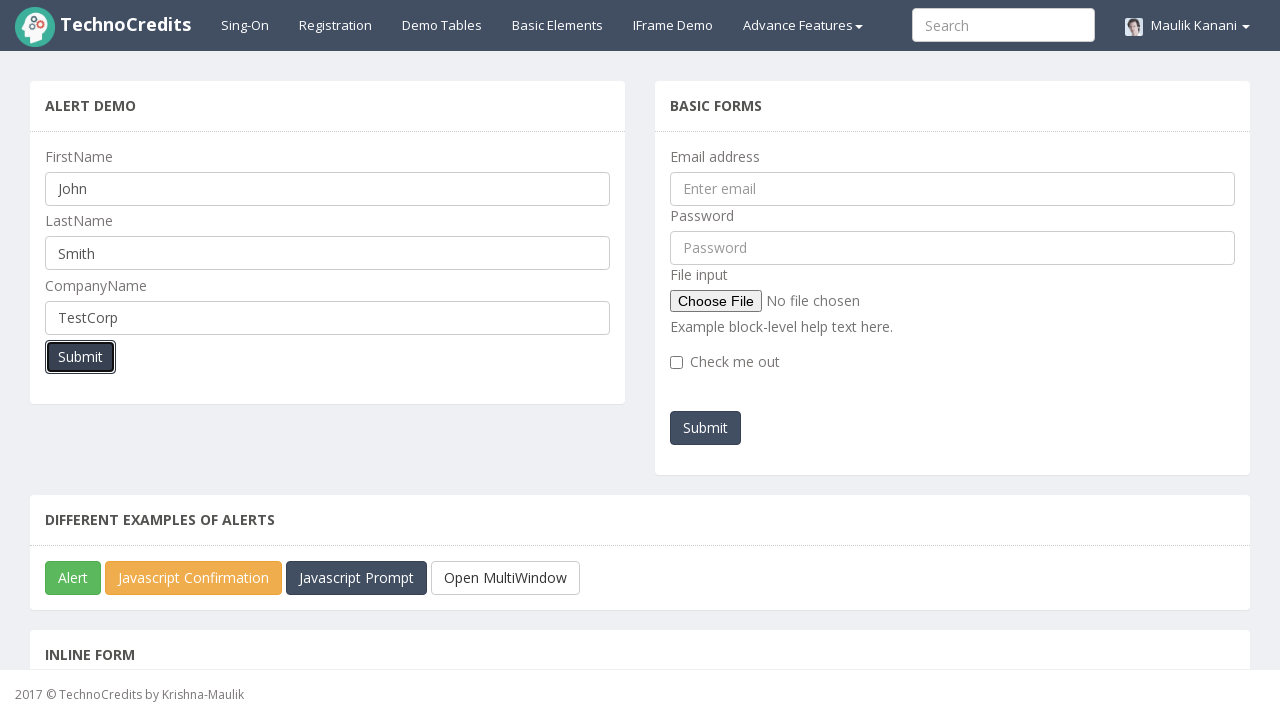